Tests JavaScript alert functionality by clicking the alert button and accepting the alert popup

Starting URL: http://automationbykrishna.com

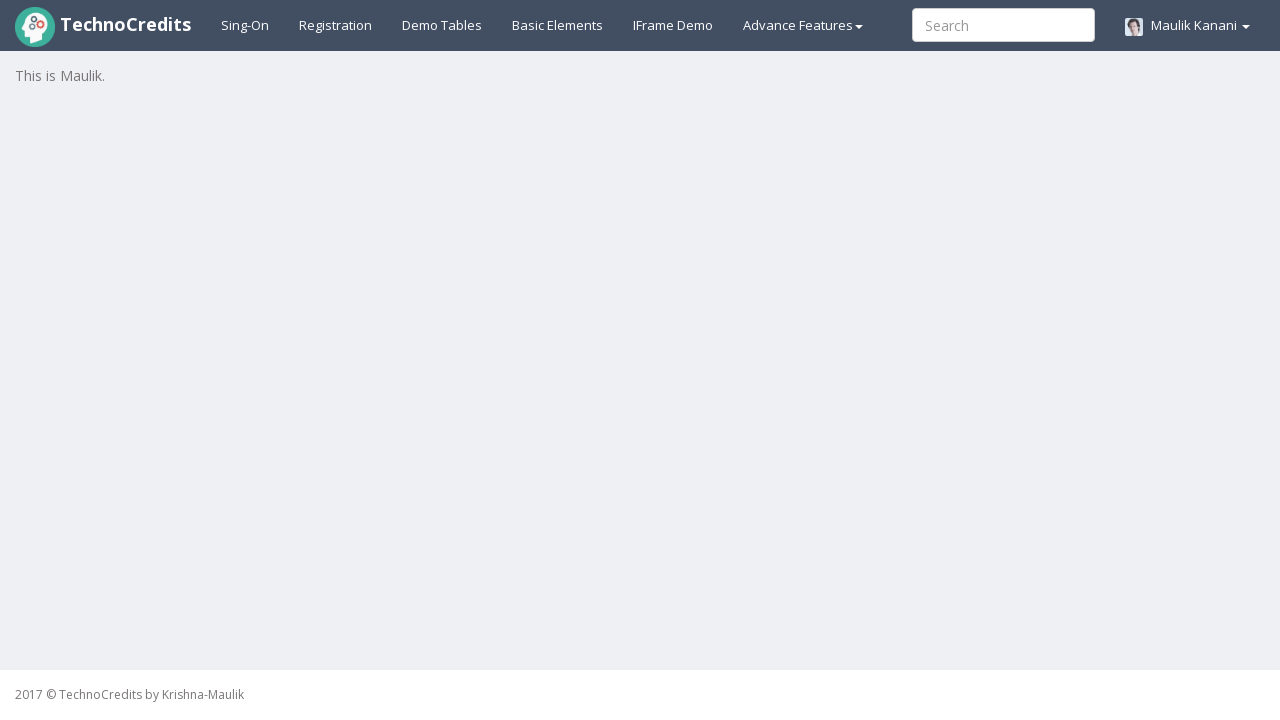

Clicked on Basic Elements tab at (558, 25) on #basicelements
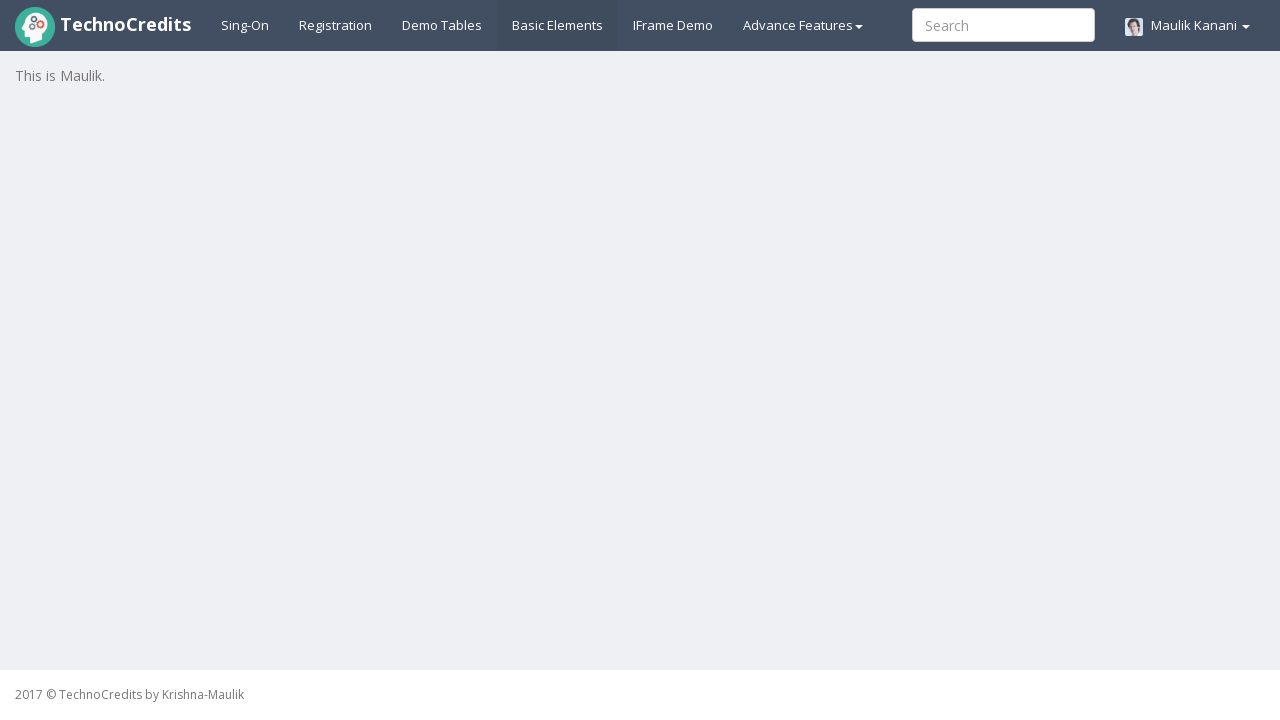

Clicked on JavaScript Alert button at (73, 578) on #javascriptAlert
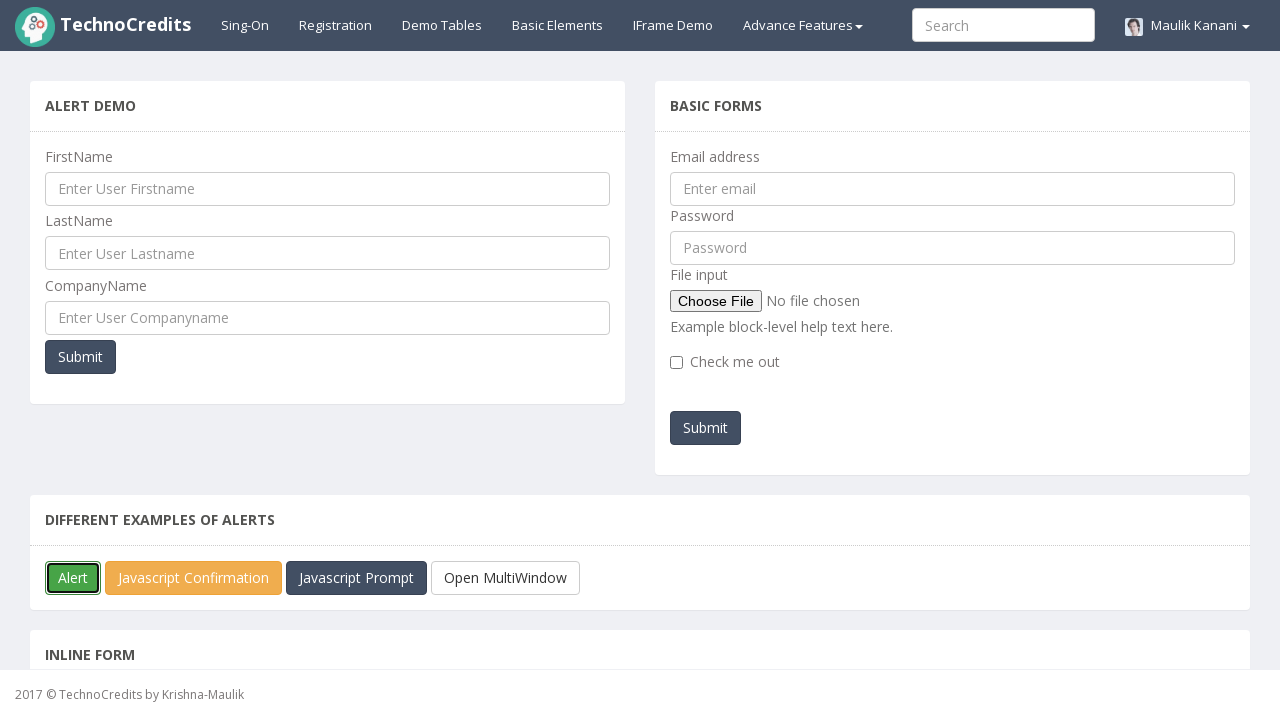

Accepted JavaScript alert popup
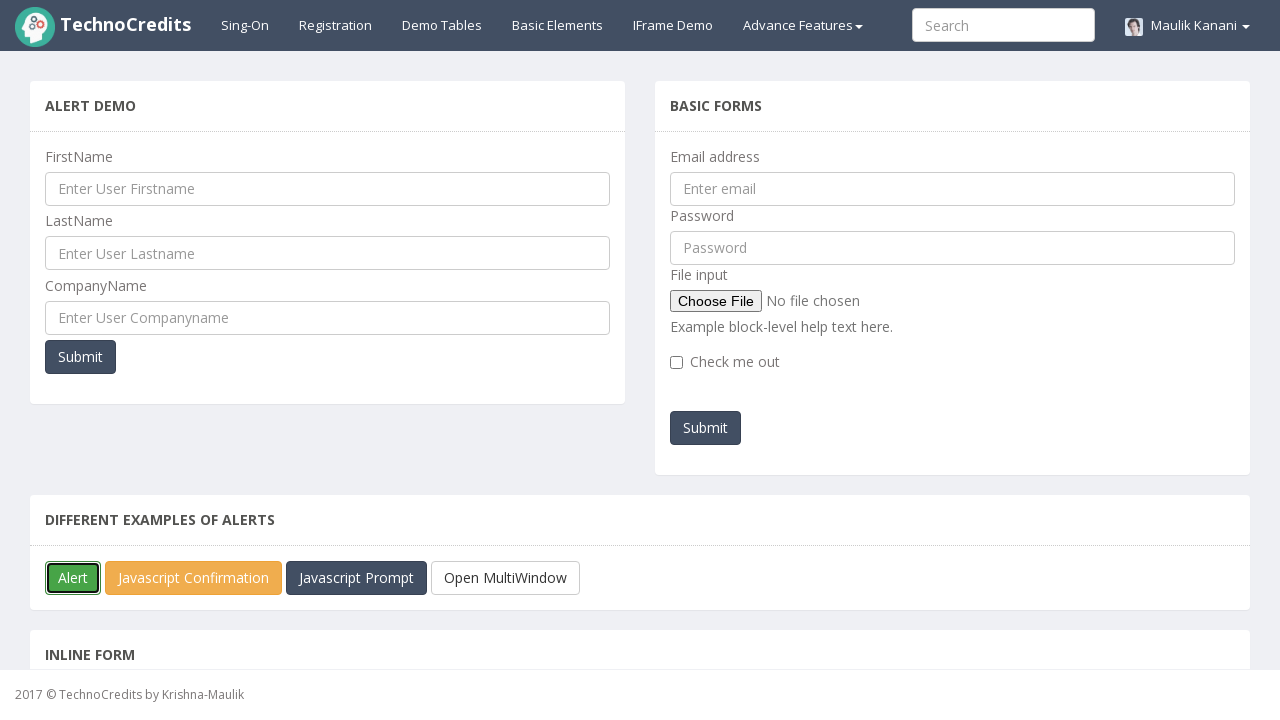

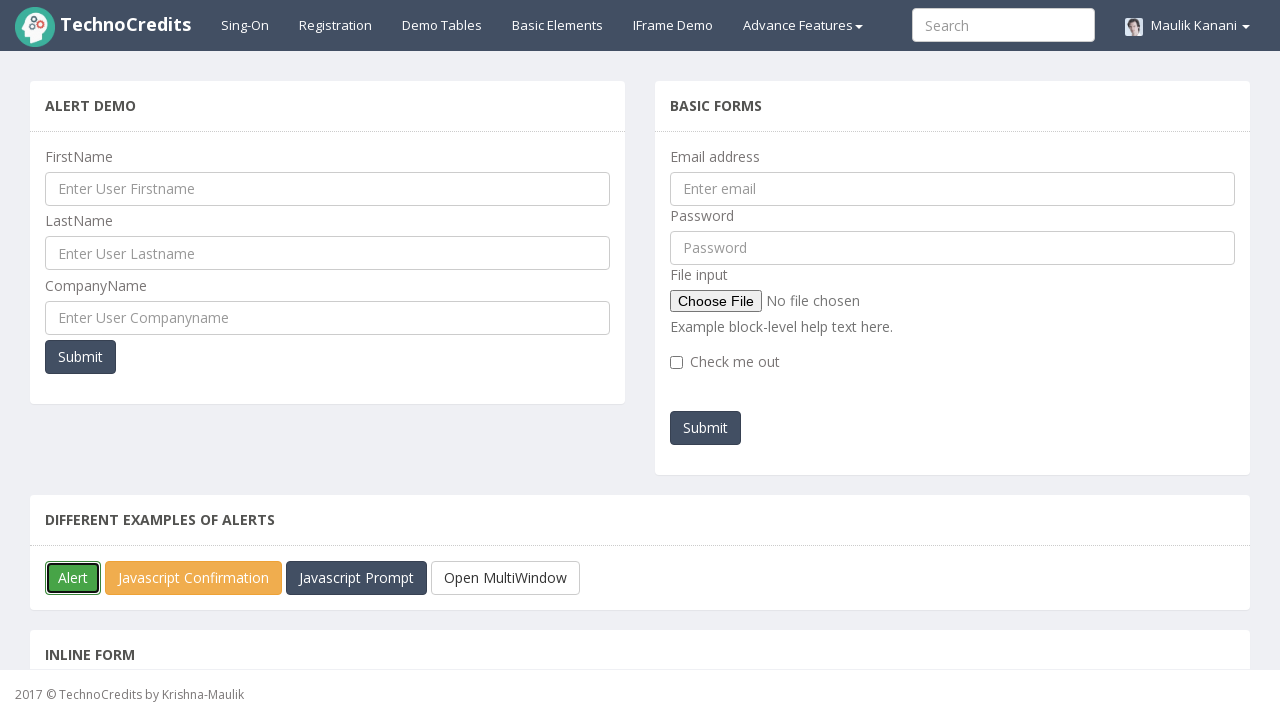